Tests dropdown menu functionality by clicking a dropdown button and selecting the Facebook option from the revealed menu

Starting URL: http://omayo.blogspot.com/

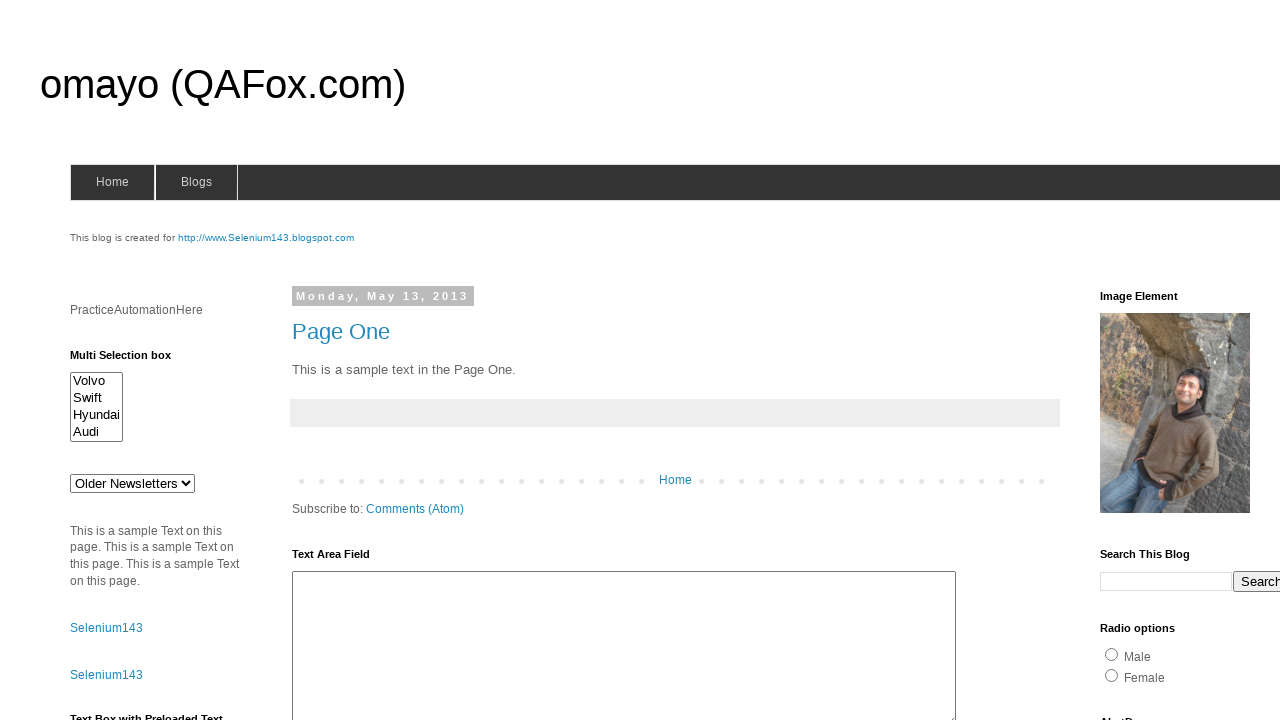

Clicked dropdown button to reveal menu options at (1227, 360) on .dropbtn
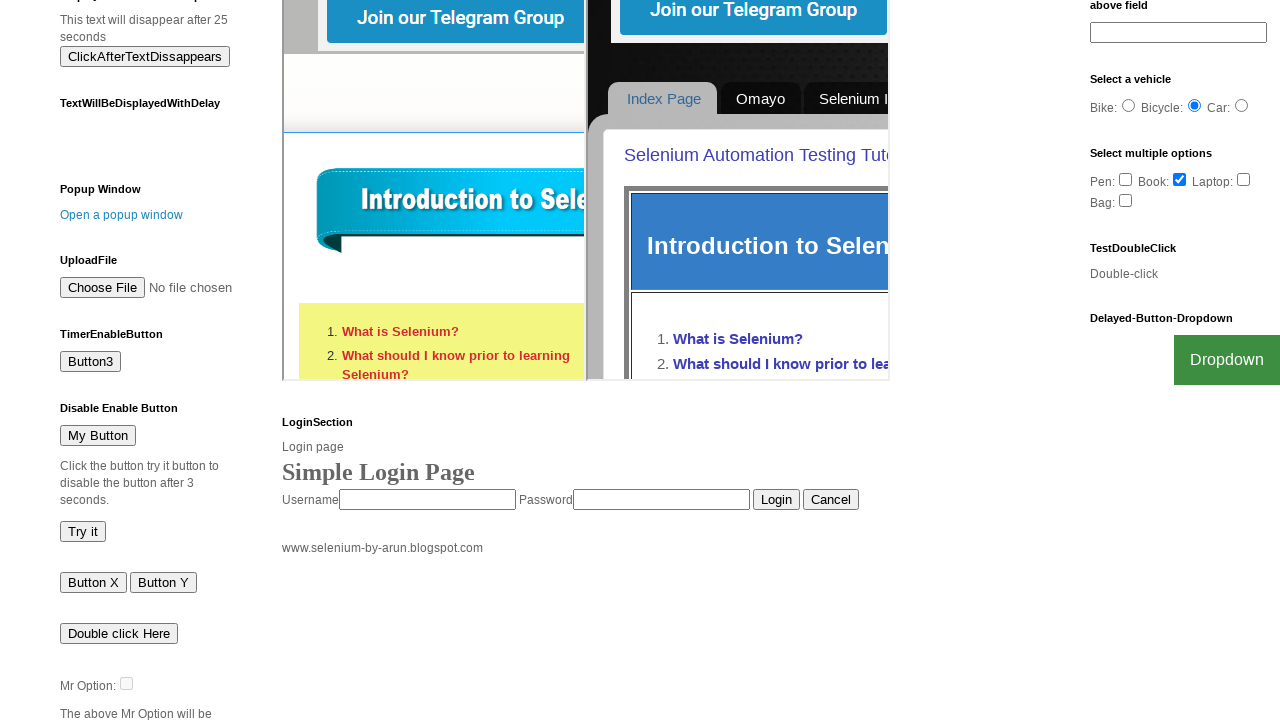

Facebook link became visible in dropdown menu
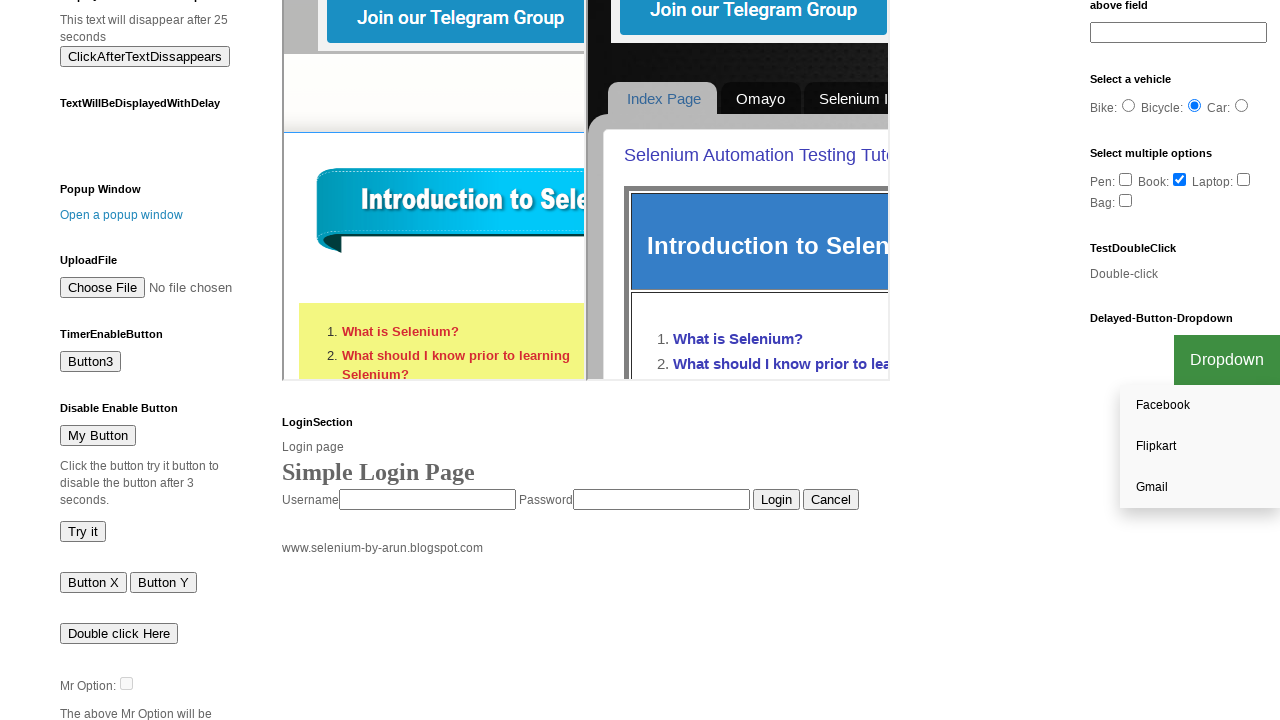

Clicked Facebook option from dropdown menu at (1200, 406) on a:text('Facebook')
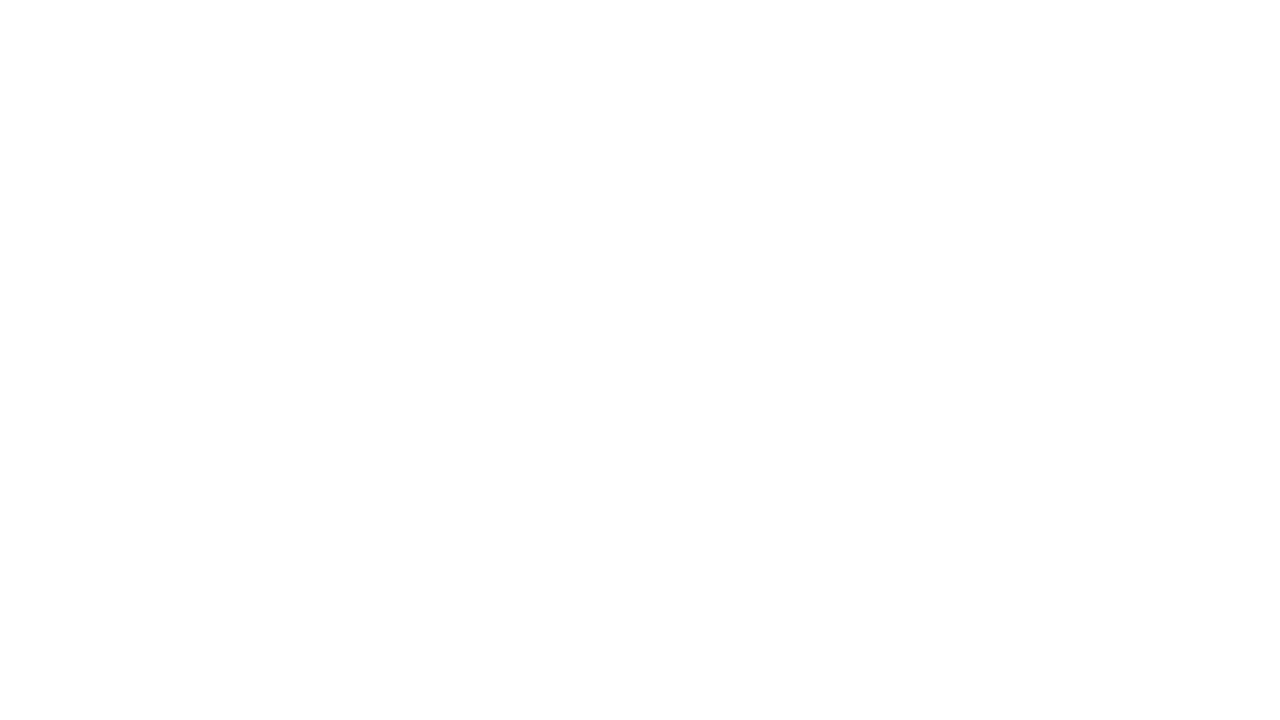

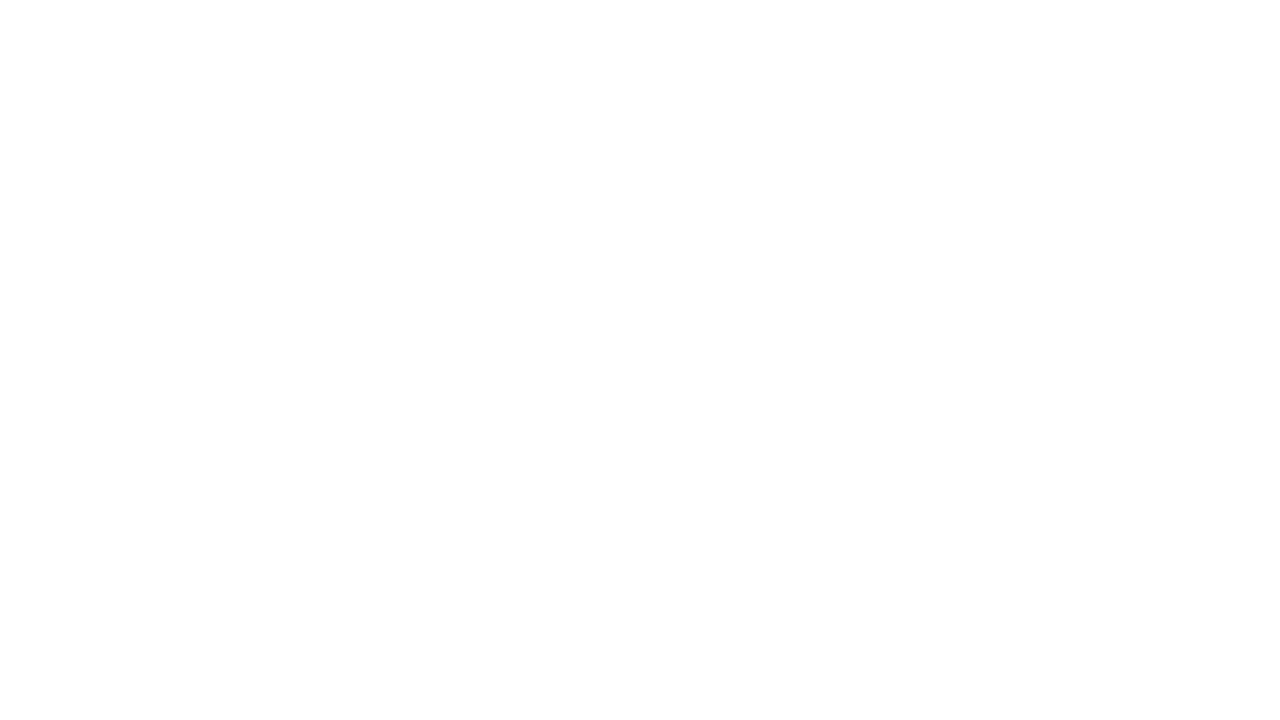